Tests webpage navigation by clicking through the about page, menu page, and sign in page links, taking screenshots at each step

Starting URL: https://cbarnc.github.io/Group3-repo-projects/

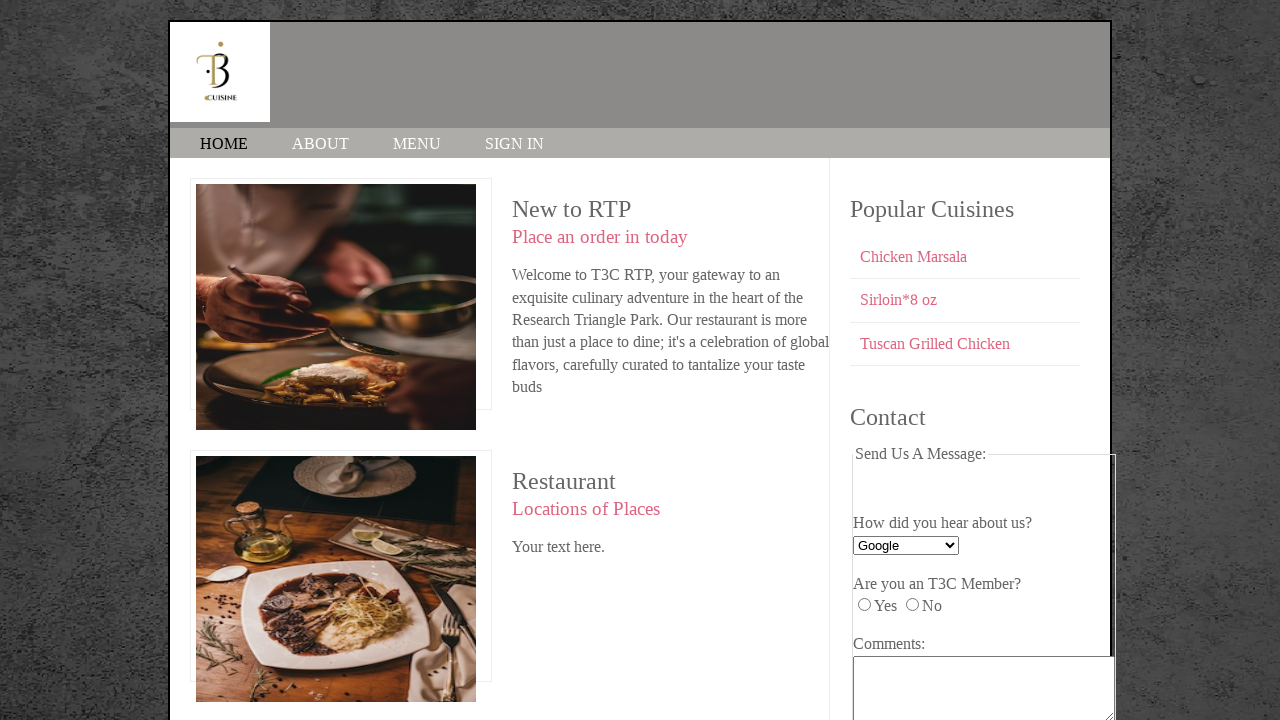

Clicked the 'about' link at (320, 144) on internal:role=link[name="about"i]
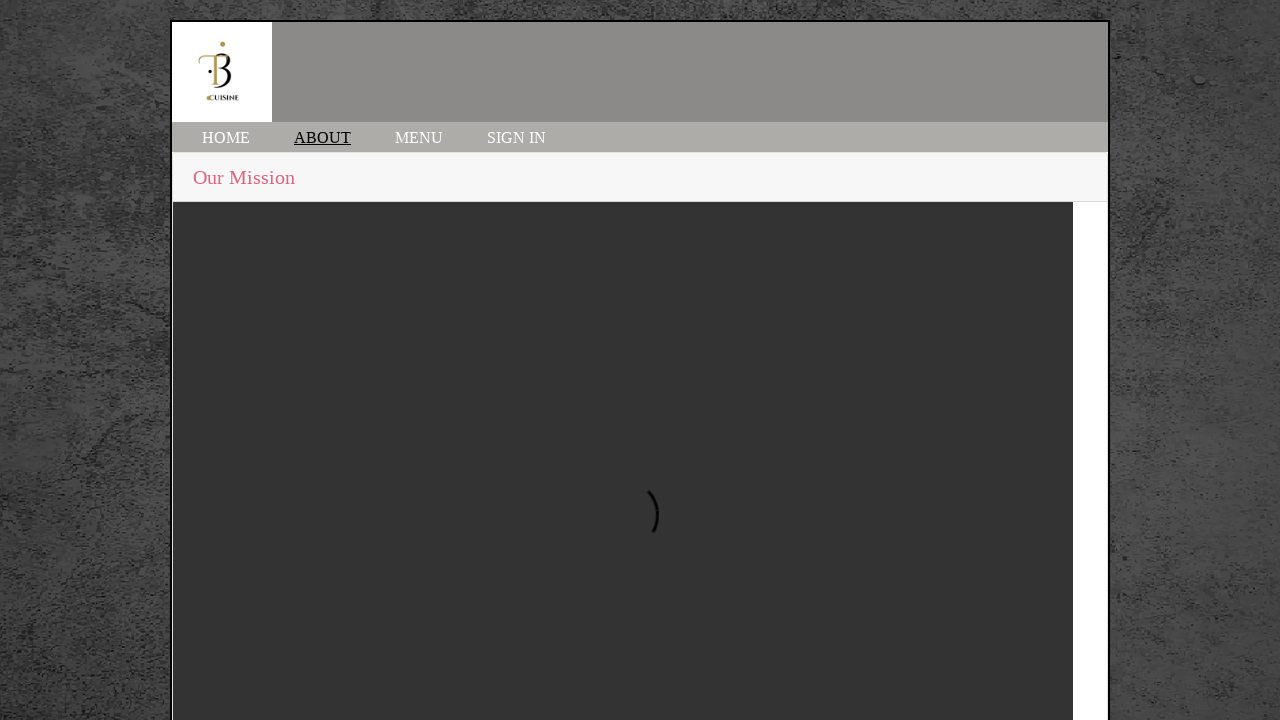

Waited for about page to load
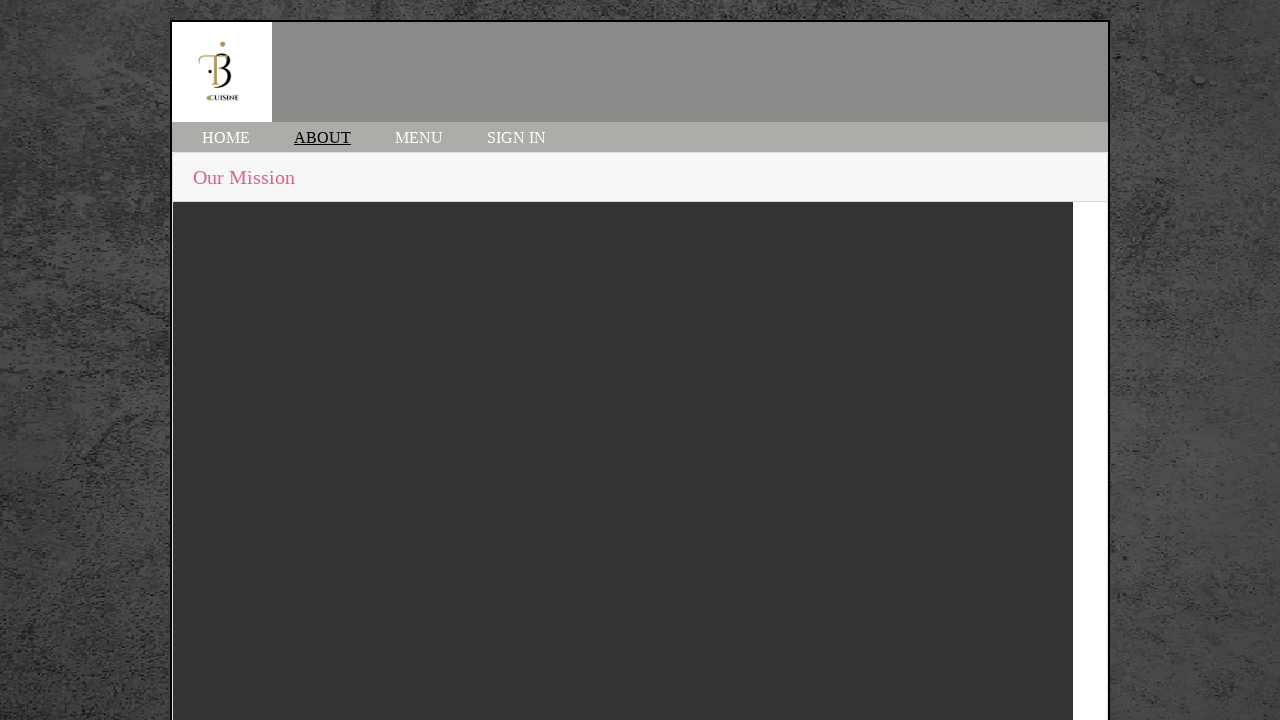

Clicked the 'menu' link at (419, 138) on internal:role=link[name="menu"i]
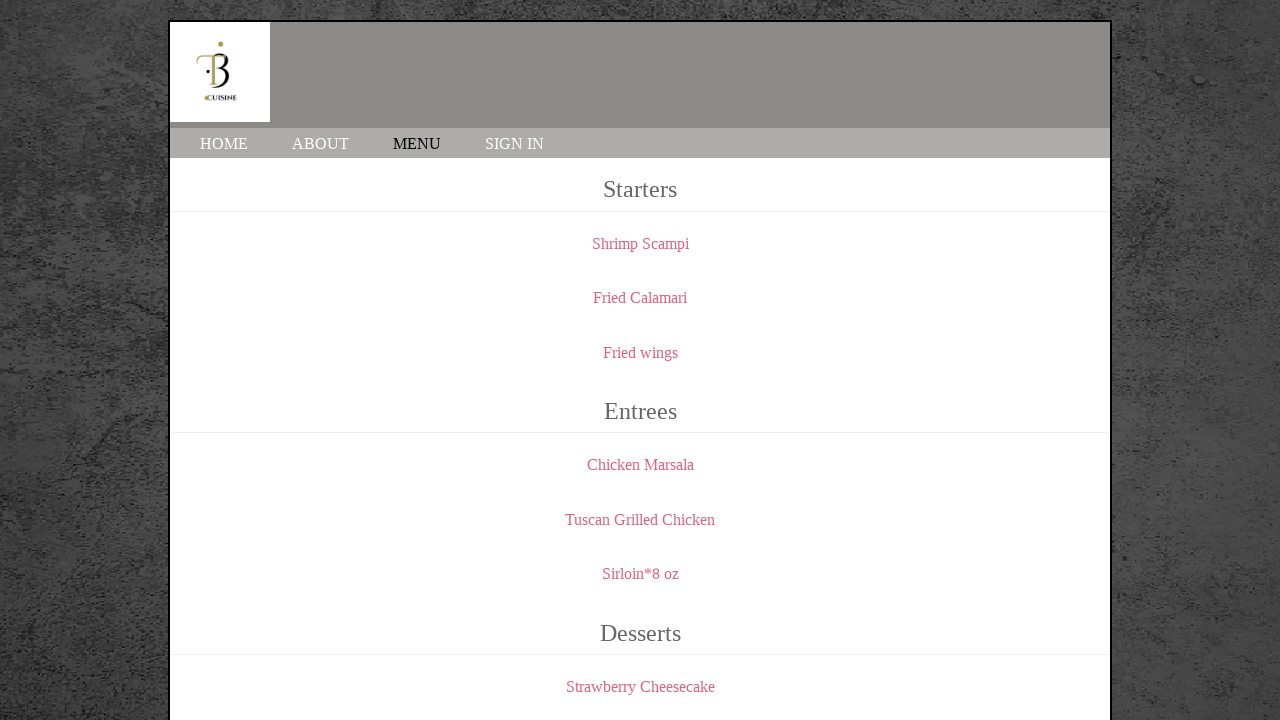

Waited for menu page to load
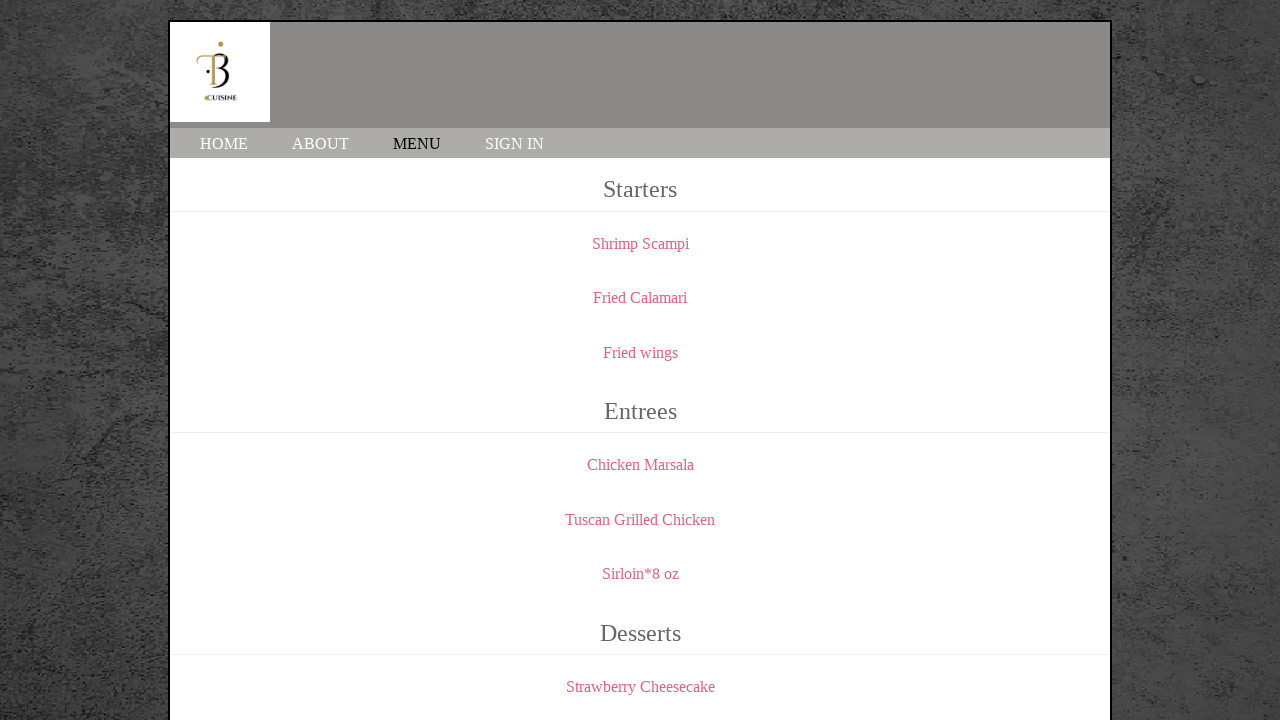

Clicked the 'SIGN IN' link at (514, 144) on internal:text="SIGN IN"i
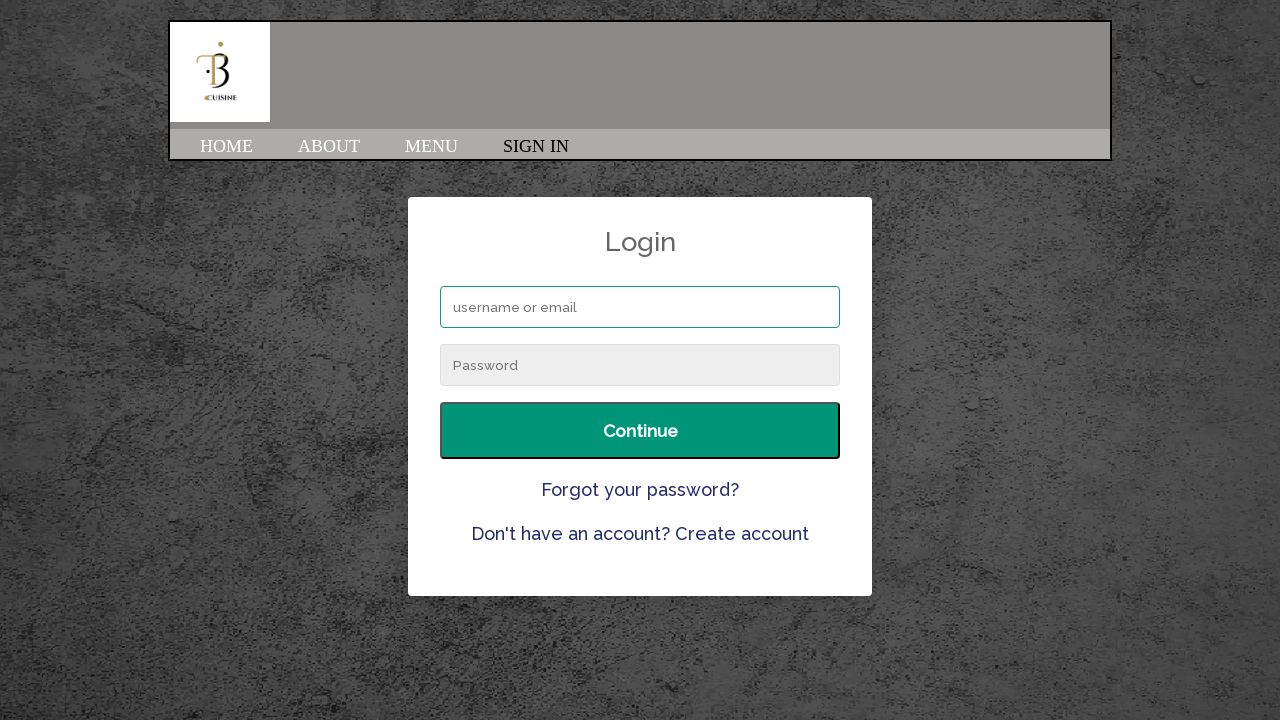

Waited for sign in page to load
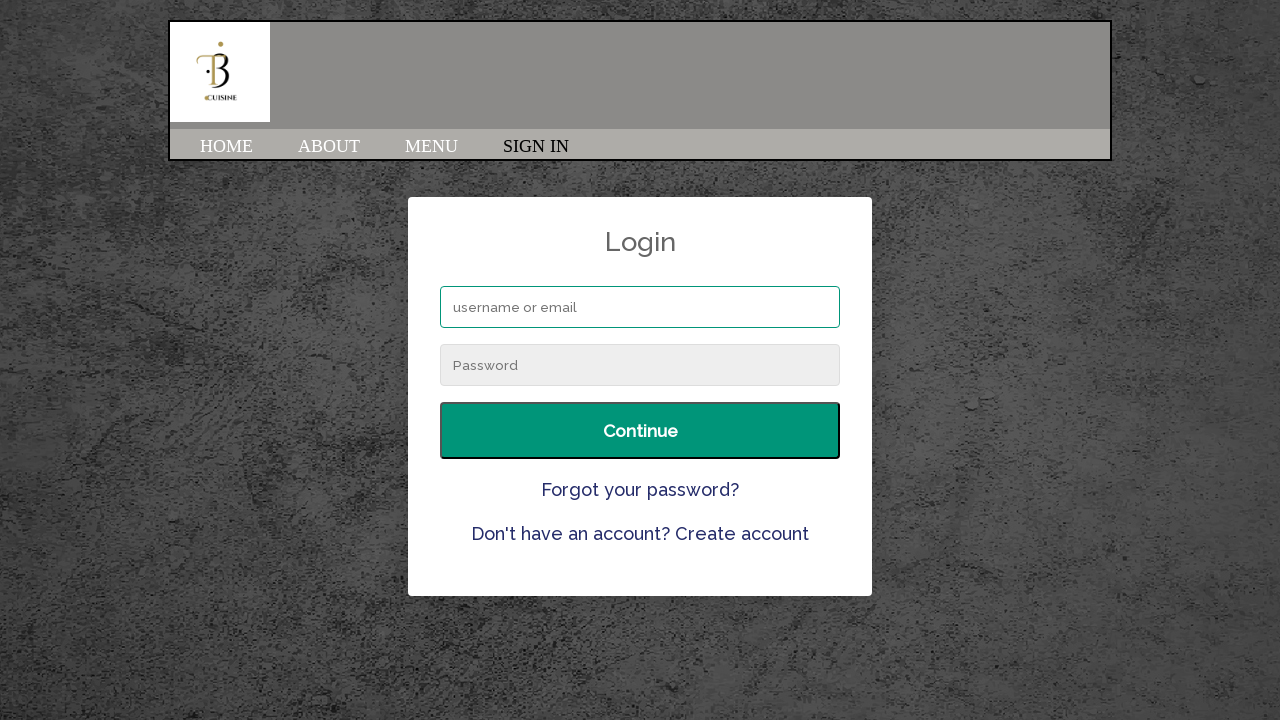

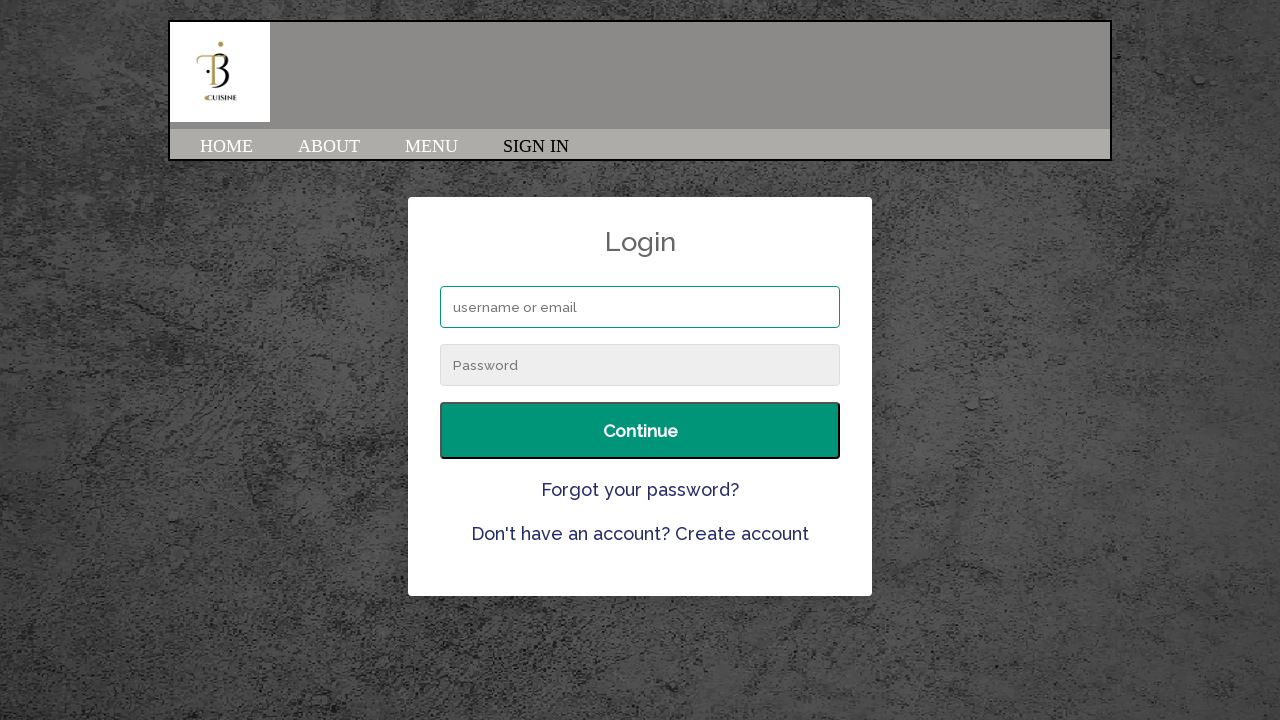